Tests file upload functionality on jQuery File Upload demo page by selecting and uploading a file

Starting URL: https://blueimp.github.io/jQuery-File-Upload/

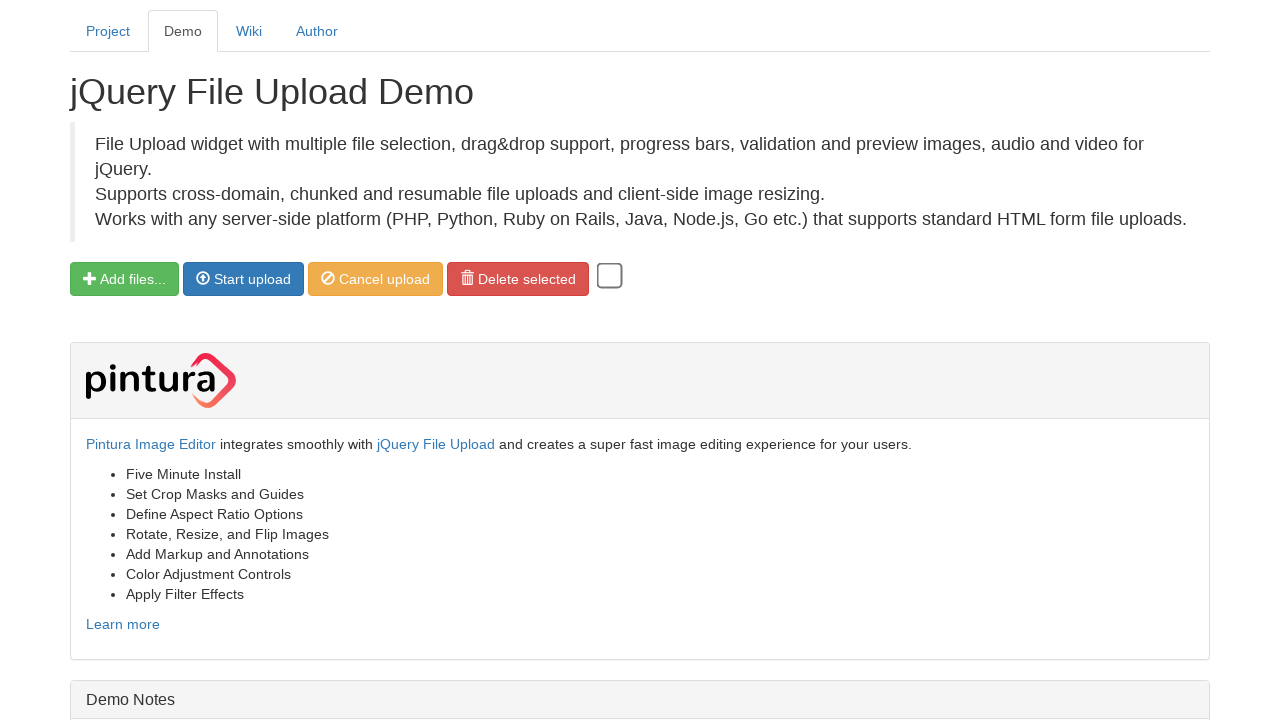

Navigated to jQuery File Upload demo page
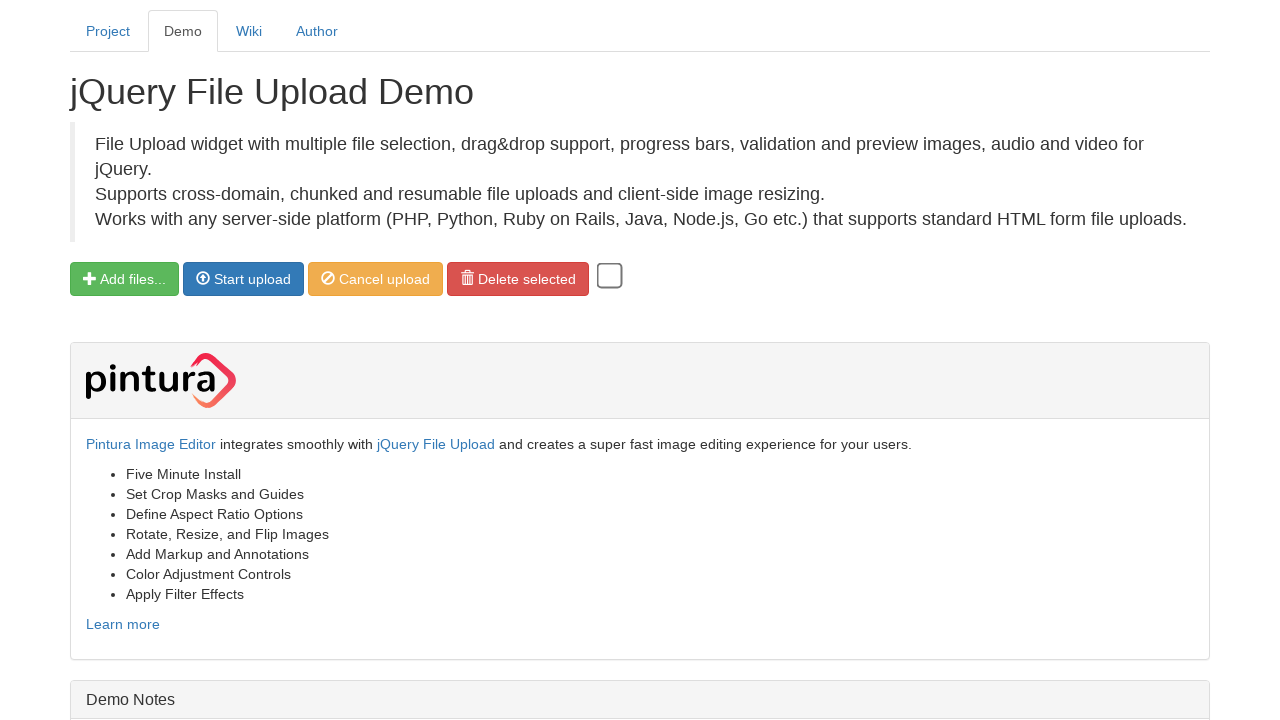

Located file input element
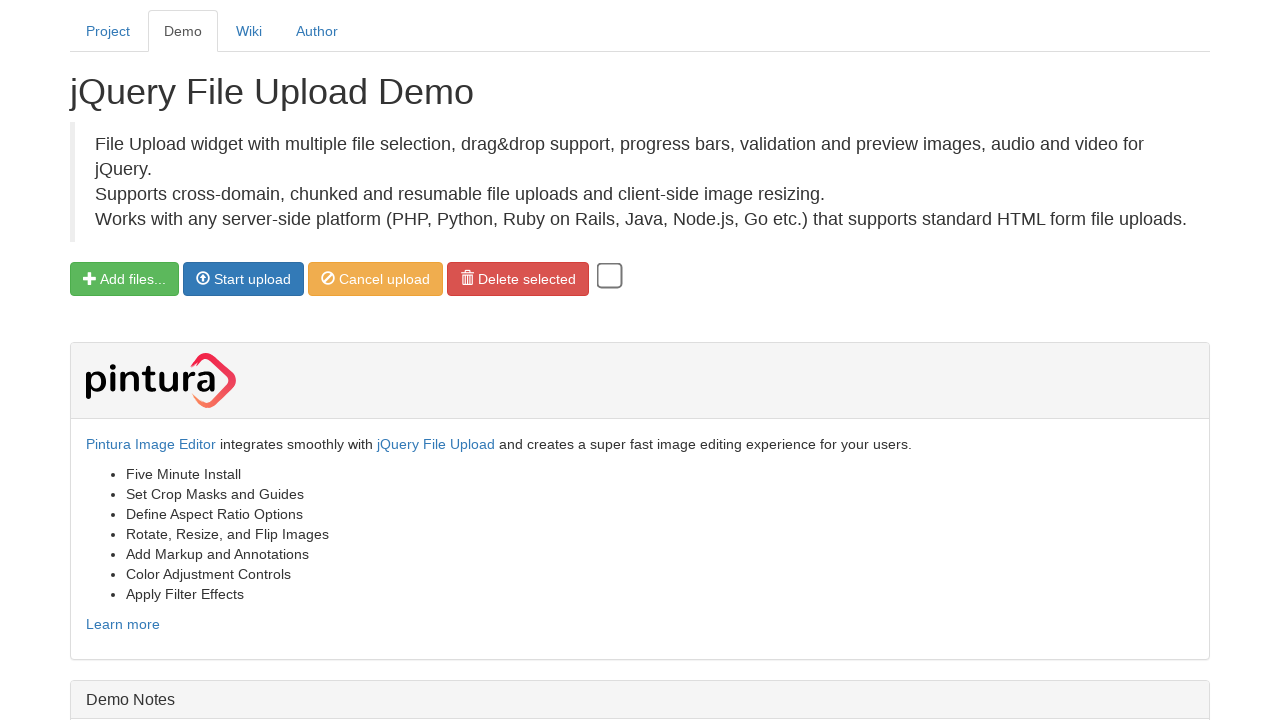

Created temporary test file for upload
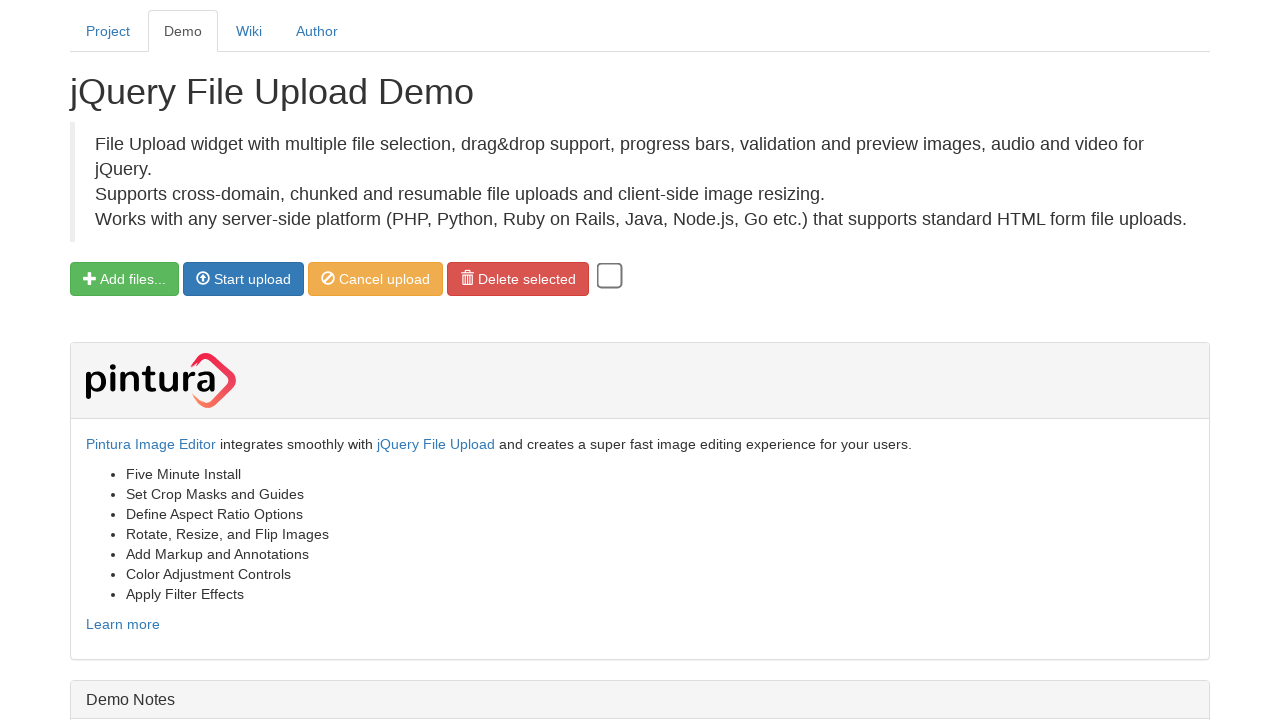

Set test file to file input element
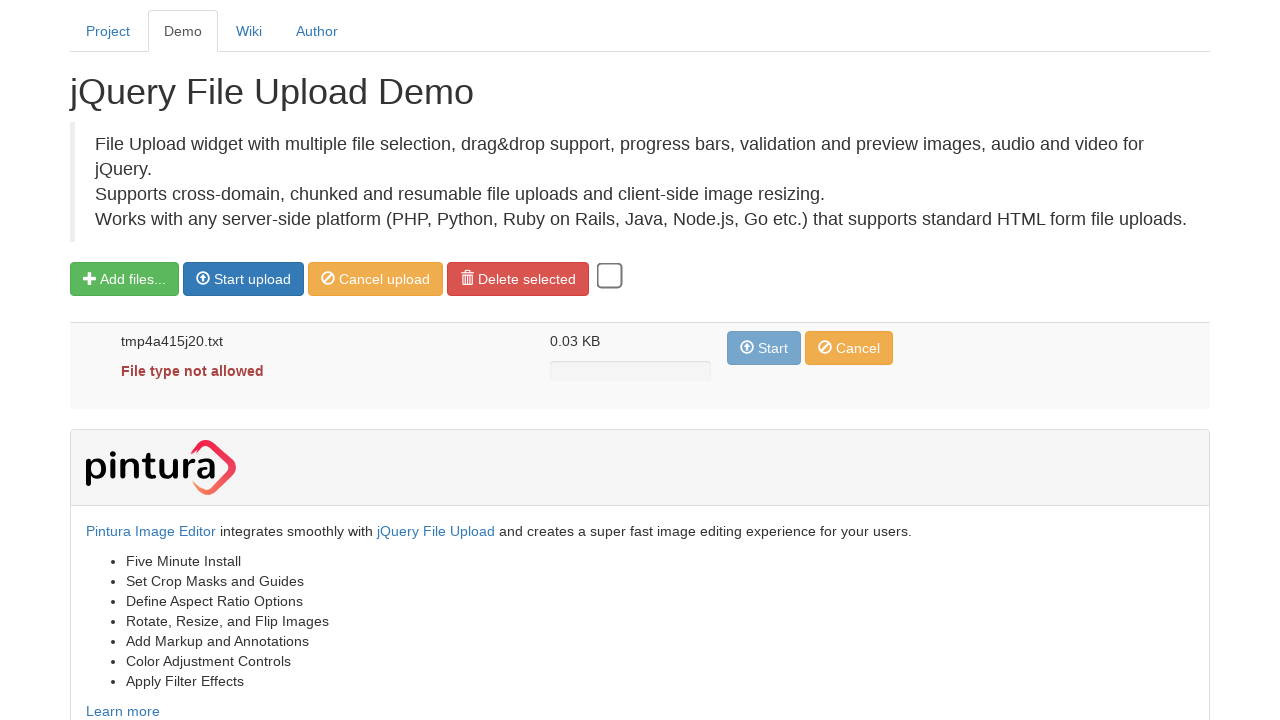

Waited 2 seconds for file upload to process
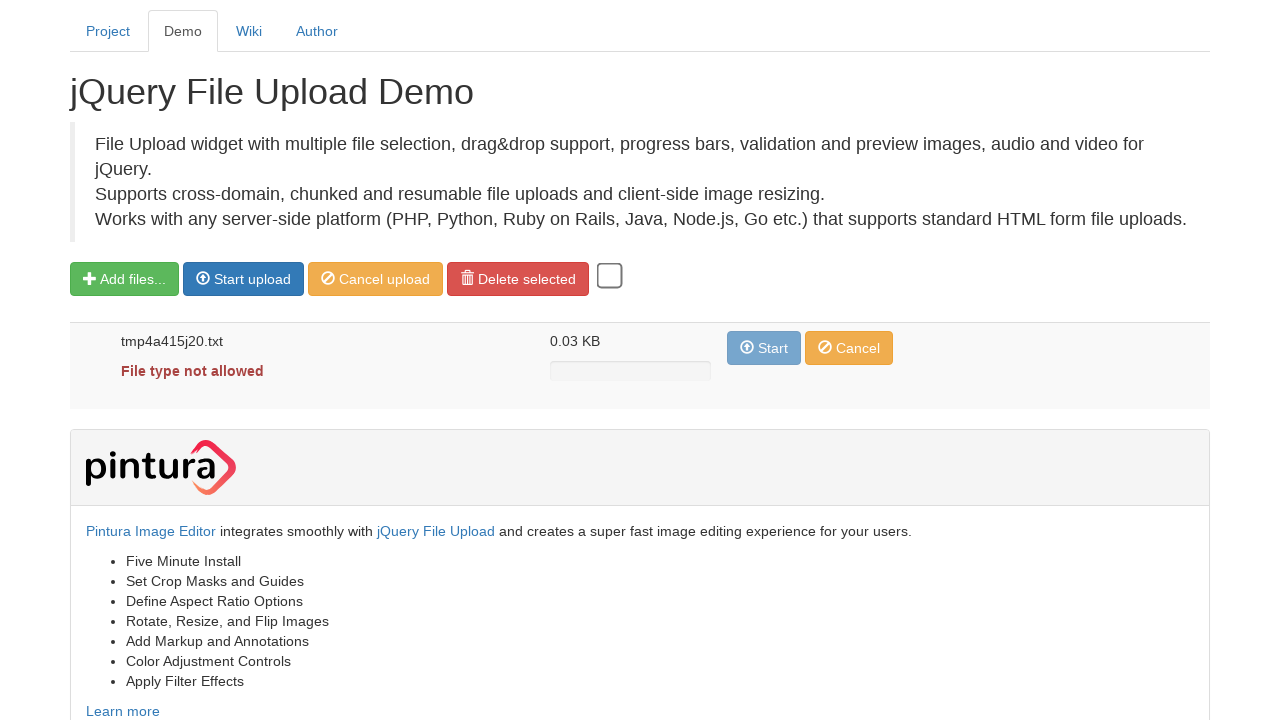

Cleaned up temporary test file
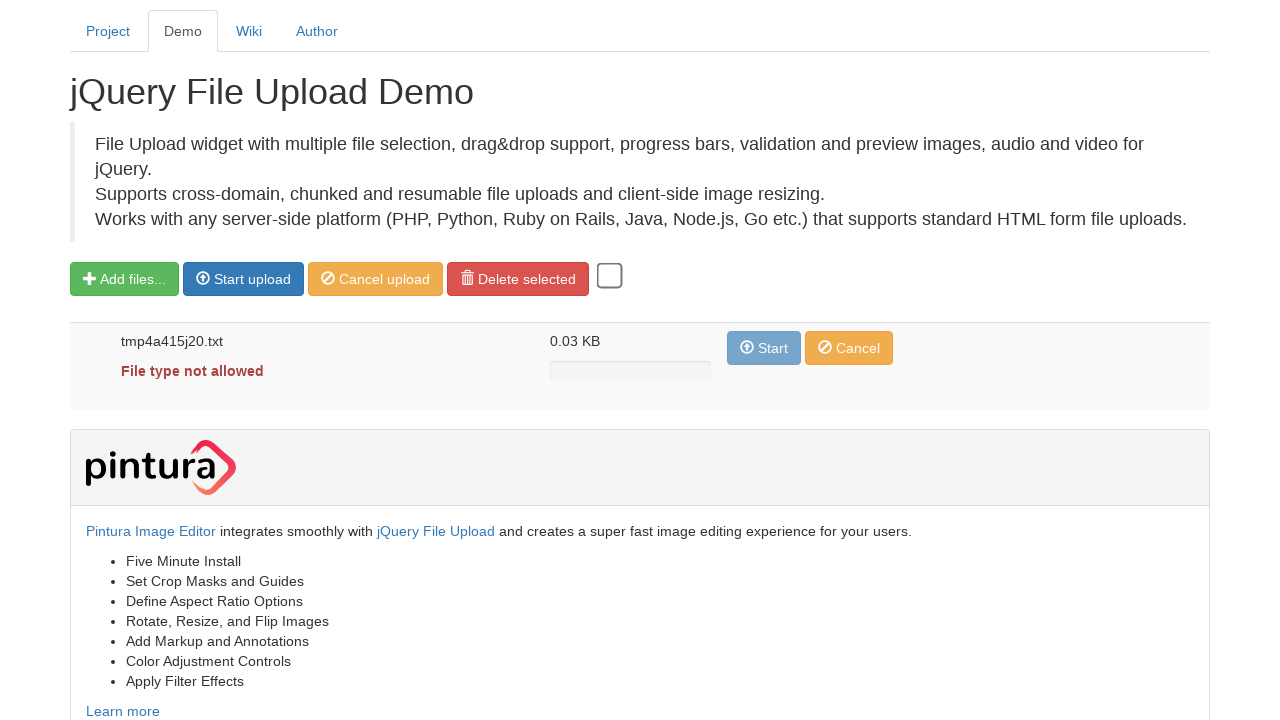

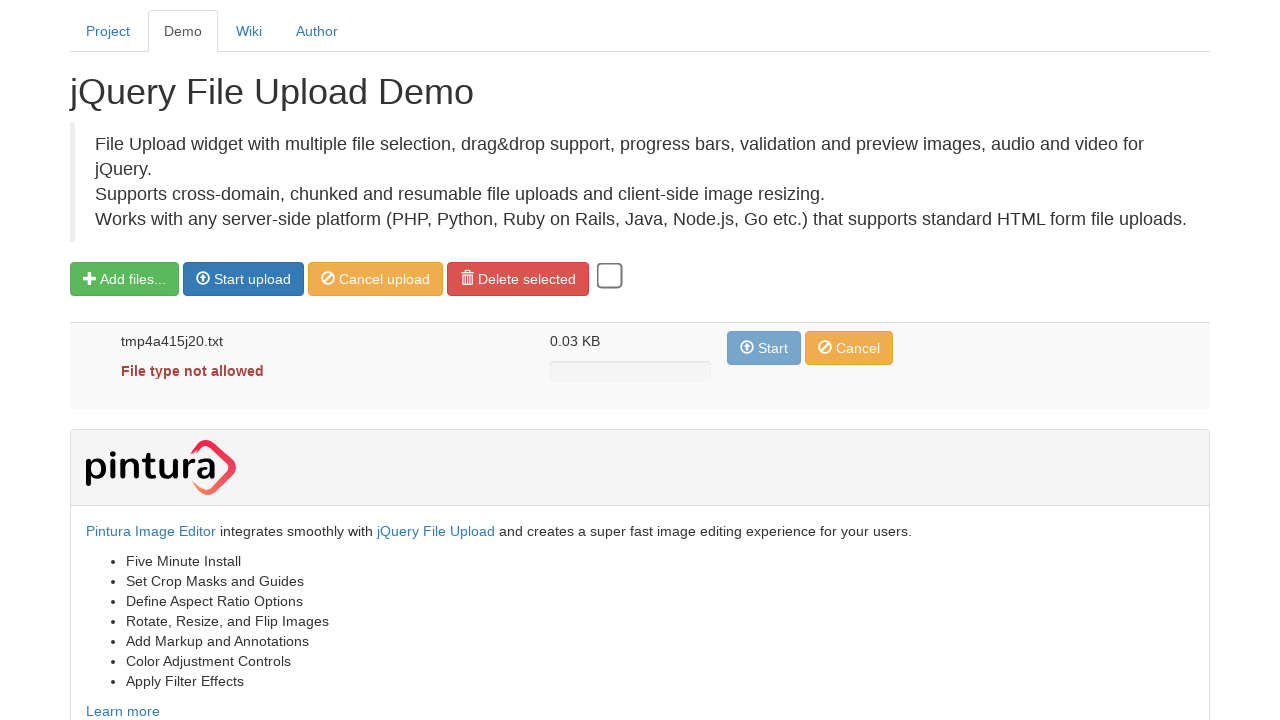